Tests drag and drop functionality by dragging a paper element to a trash can and verifying the trash can shows as full

Starting URL: https://marcojakob.github.io/dart-dnd/basic/

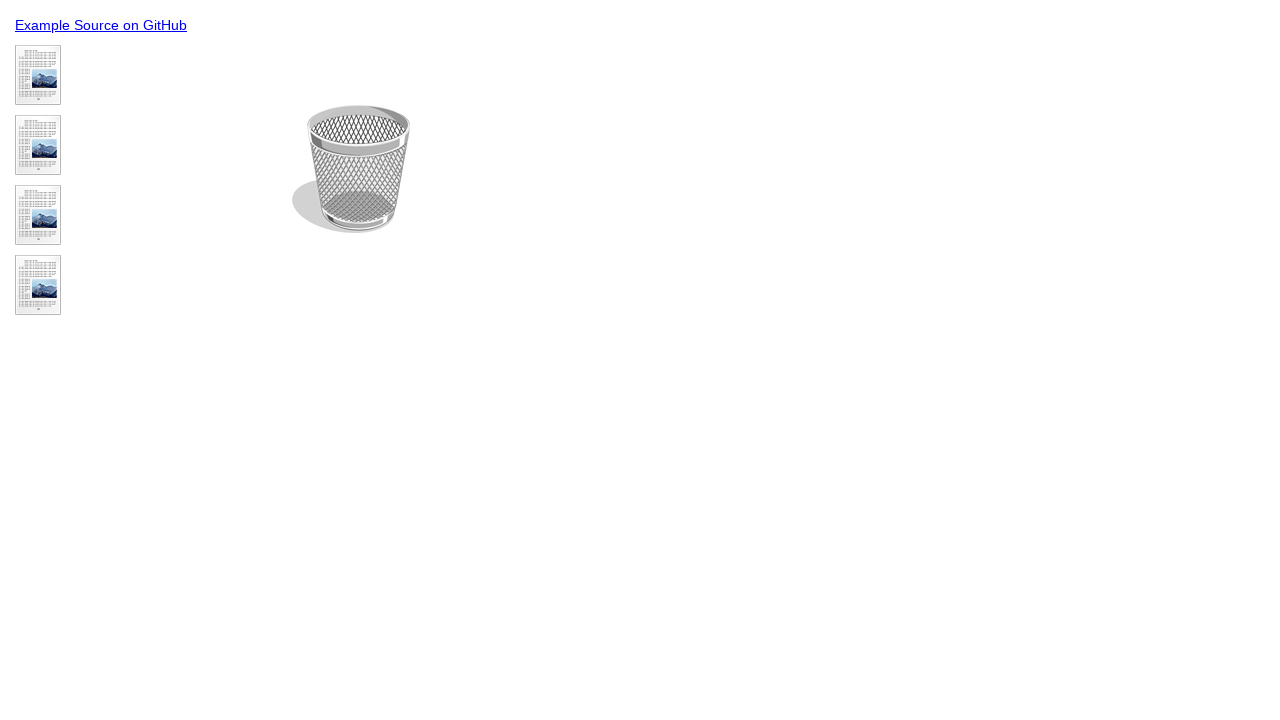

Dragged paper element to trash can at (351, 169)
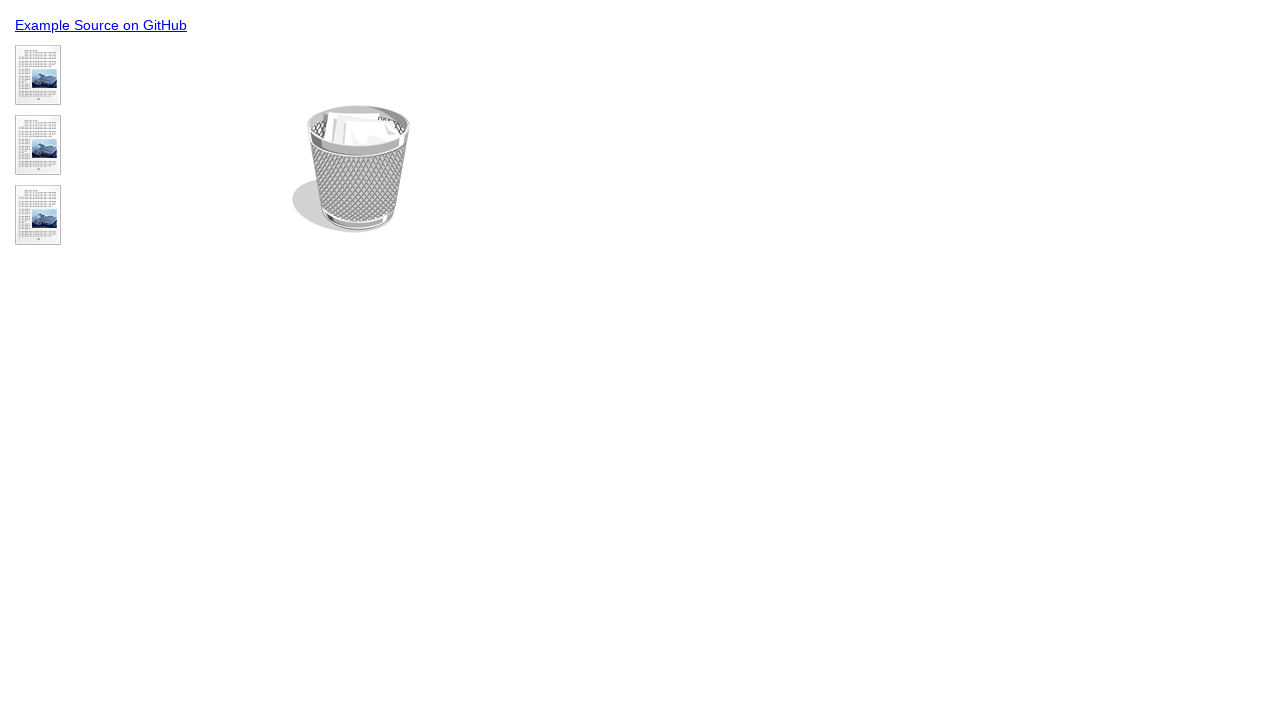

Verified trash can now shows as full
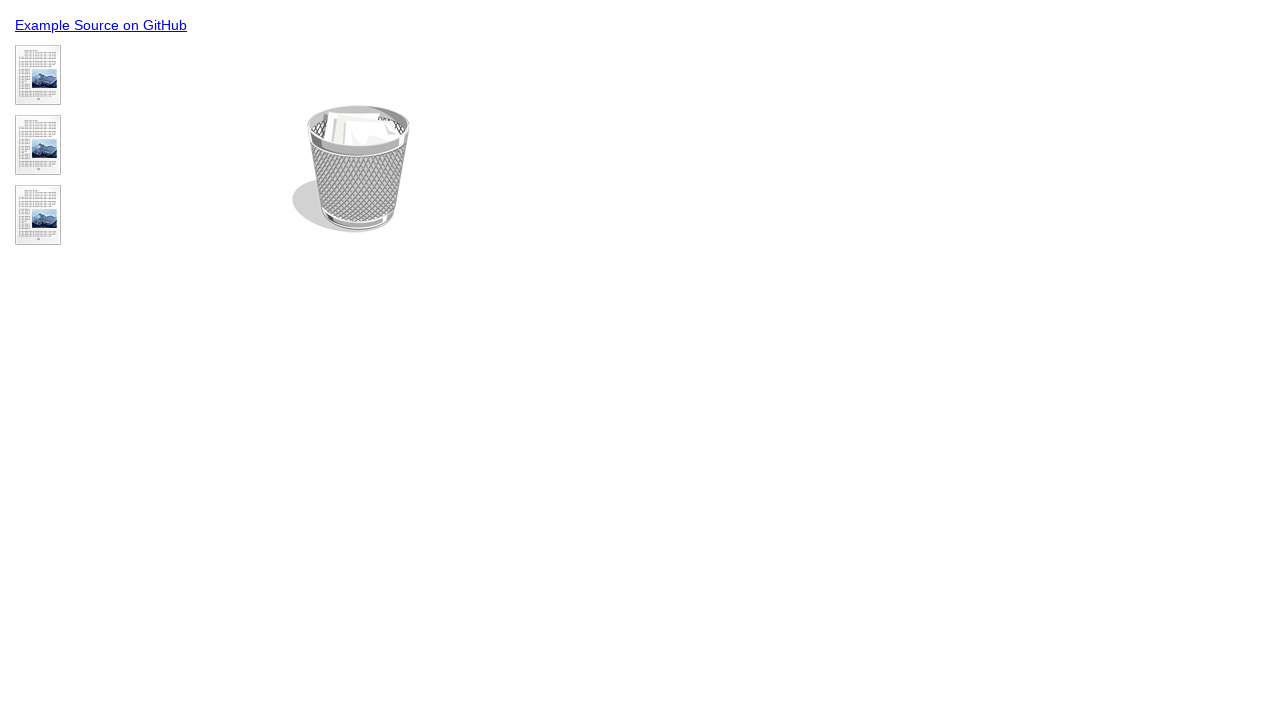

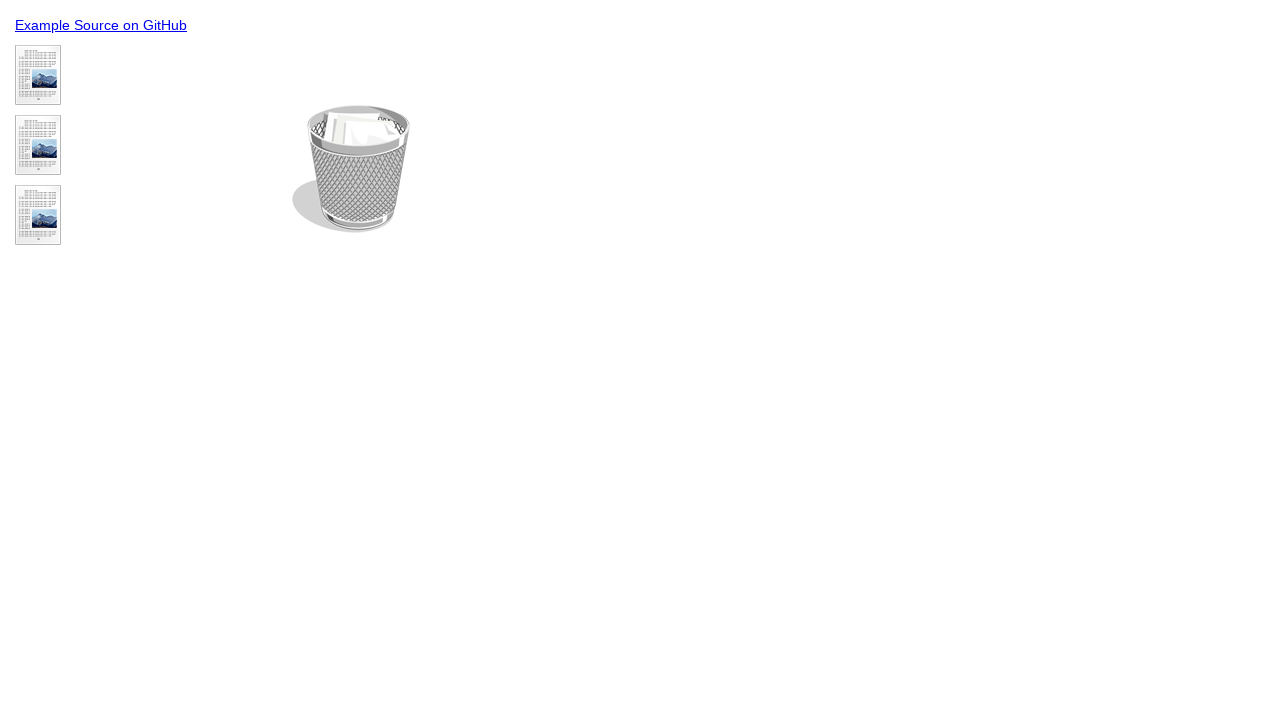